Tests a signup/contact form by filling in first name, last name, and email fields, then clicking the submit button.

Starting URL: http://secure-retreat-92358.herokuapp.com/

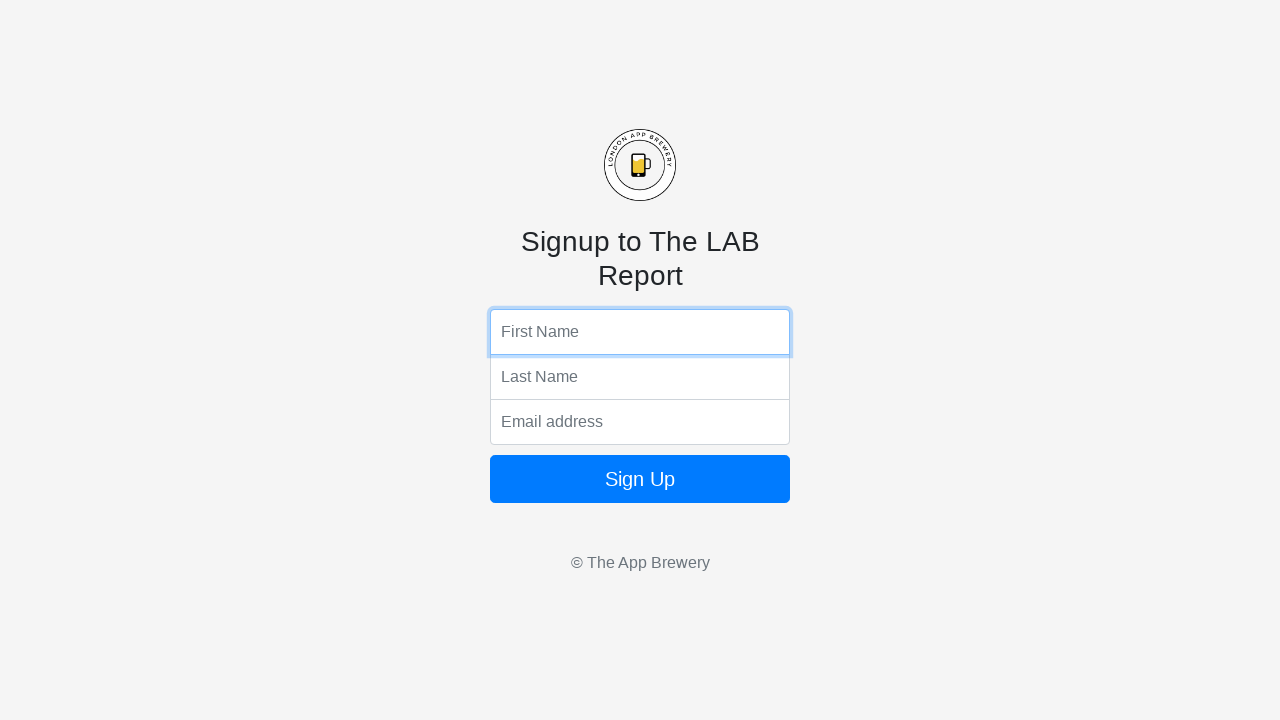

Filled first name field with 'Marcus' on input[name='fName']
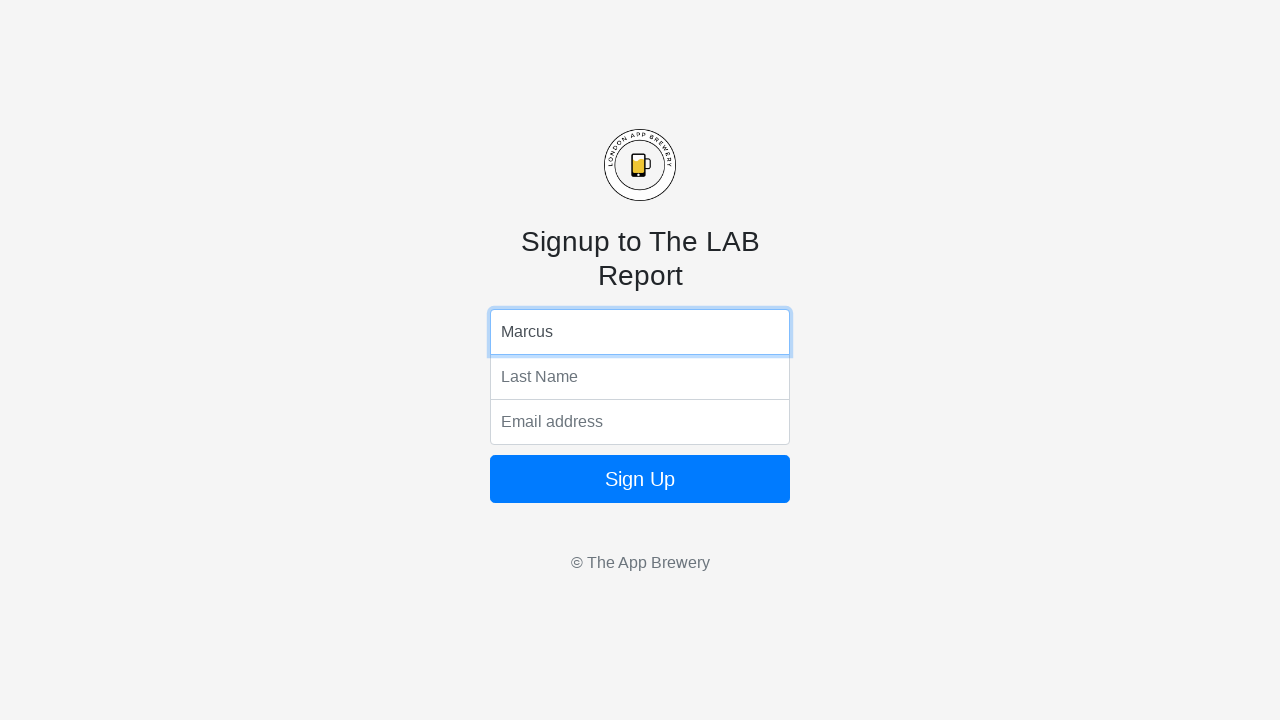

Filled last name field with 'Wellington' on input[name='lName']
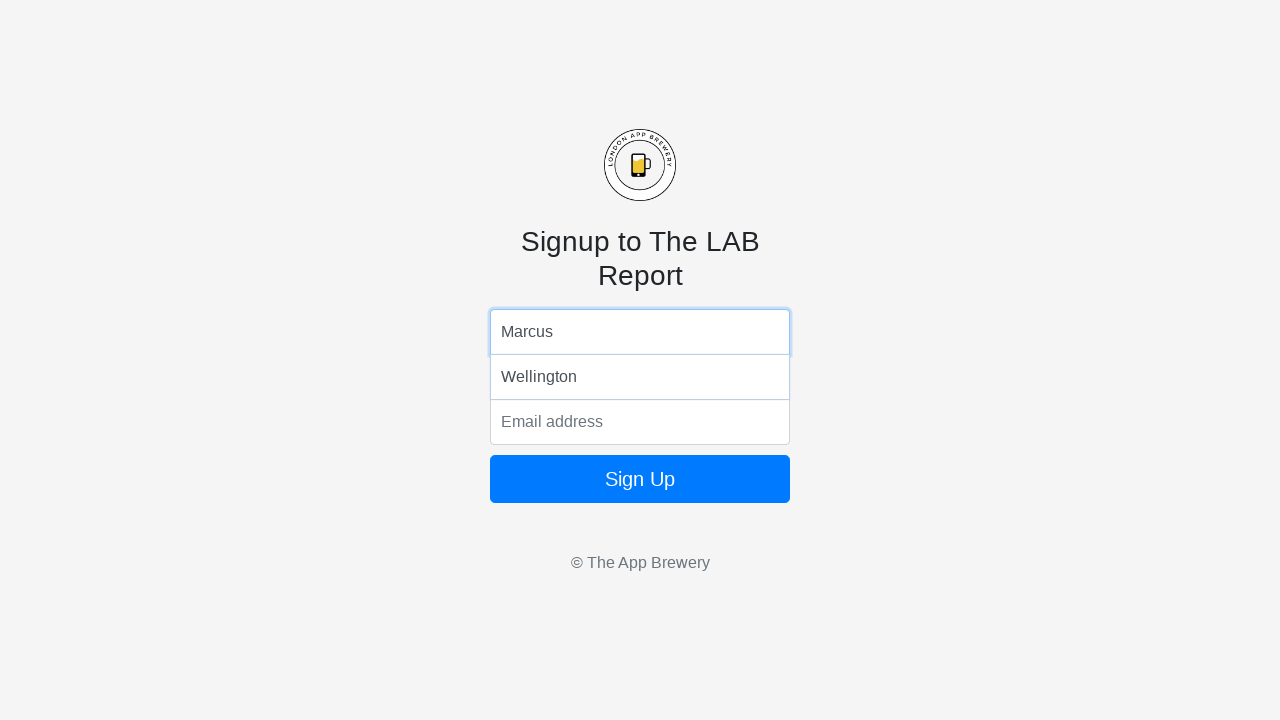

Filled email field with 'marcus.wellington@example.com' on input[name='email']
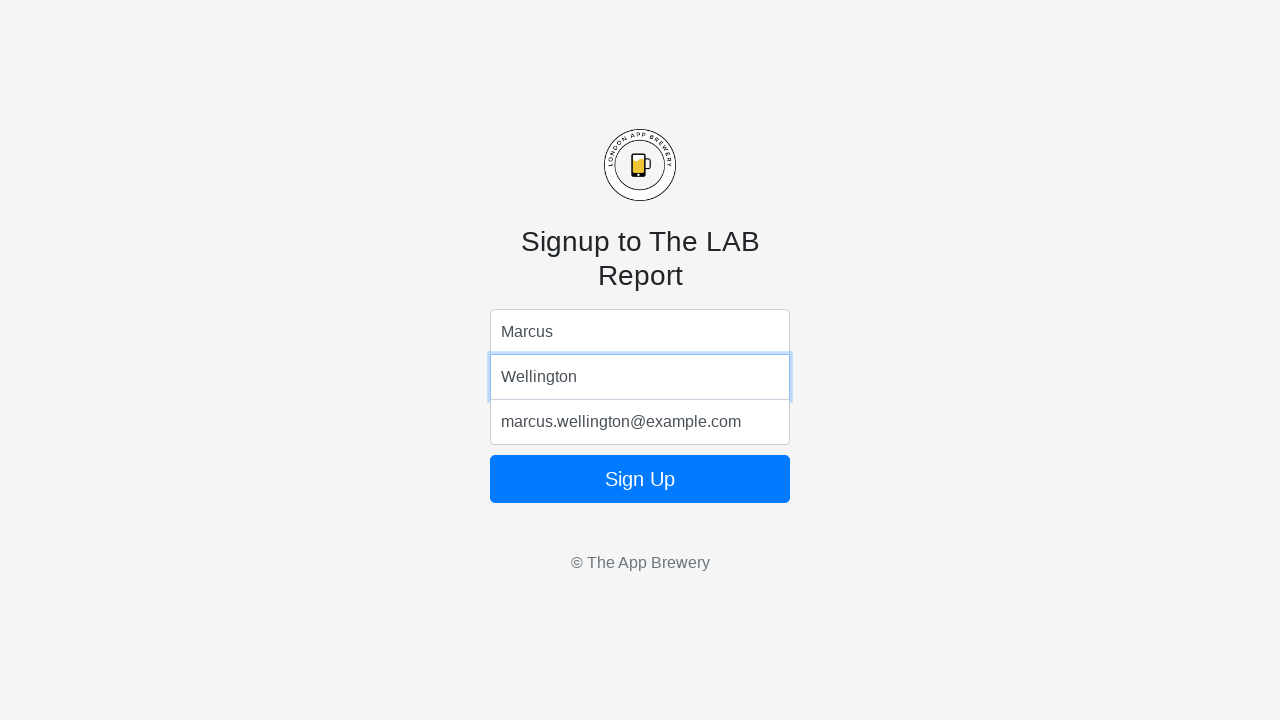

Clicked submit button to submit the form at (640, 479) on button
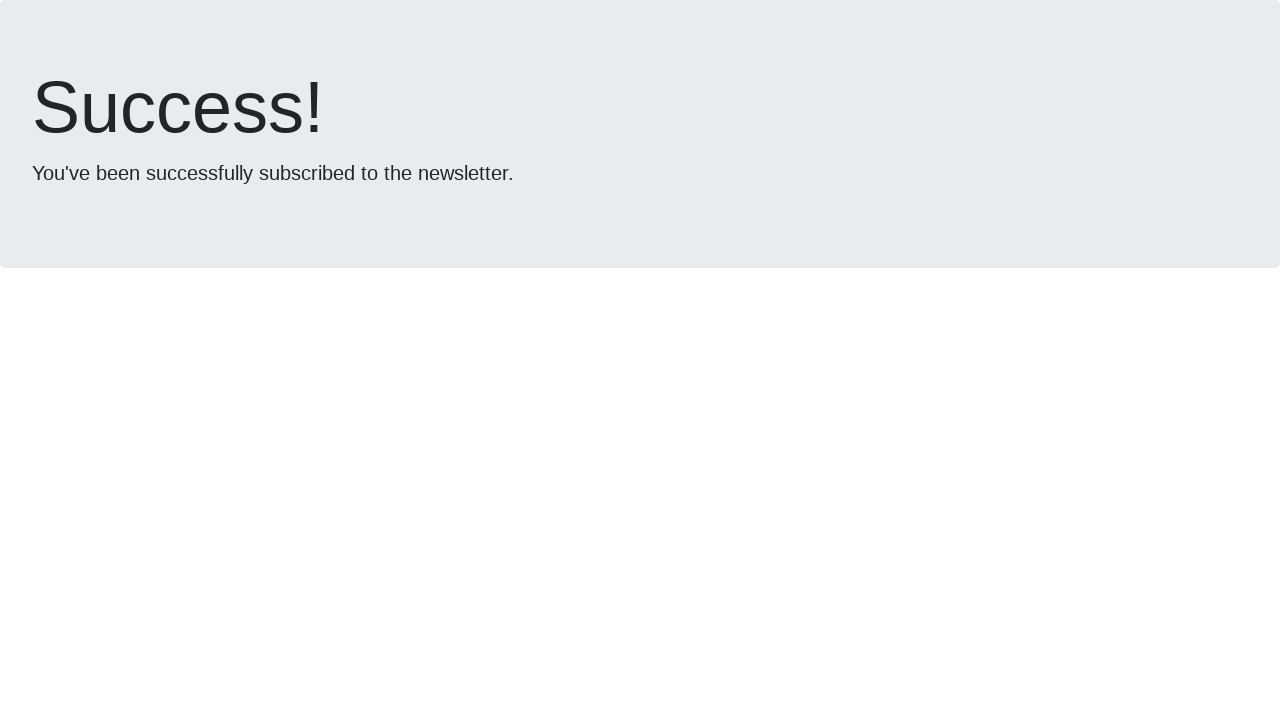

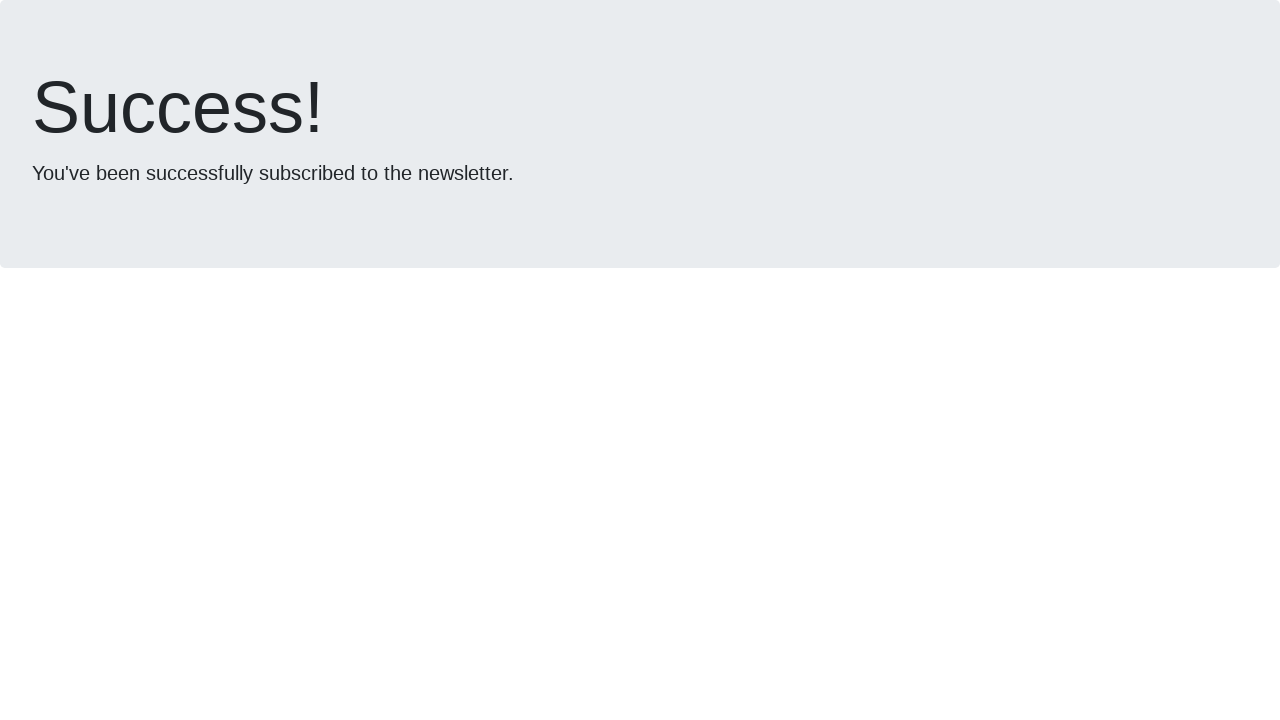